Navigates to Walmart homepage and waits for the page to fully load. Originally designed to capture a screenshot of the loaded page.

Starting URL: https://www.walmart.com

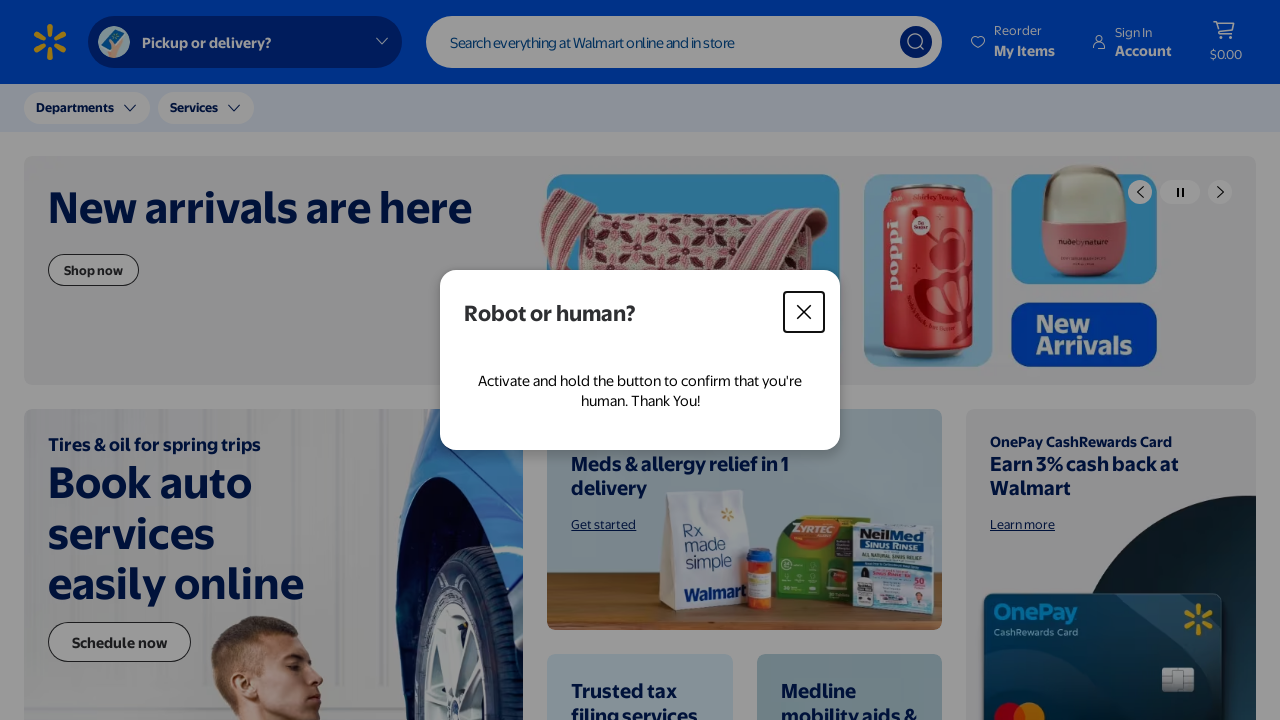

Waited for page network to reach idle state
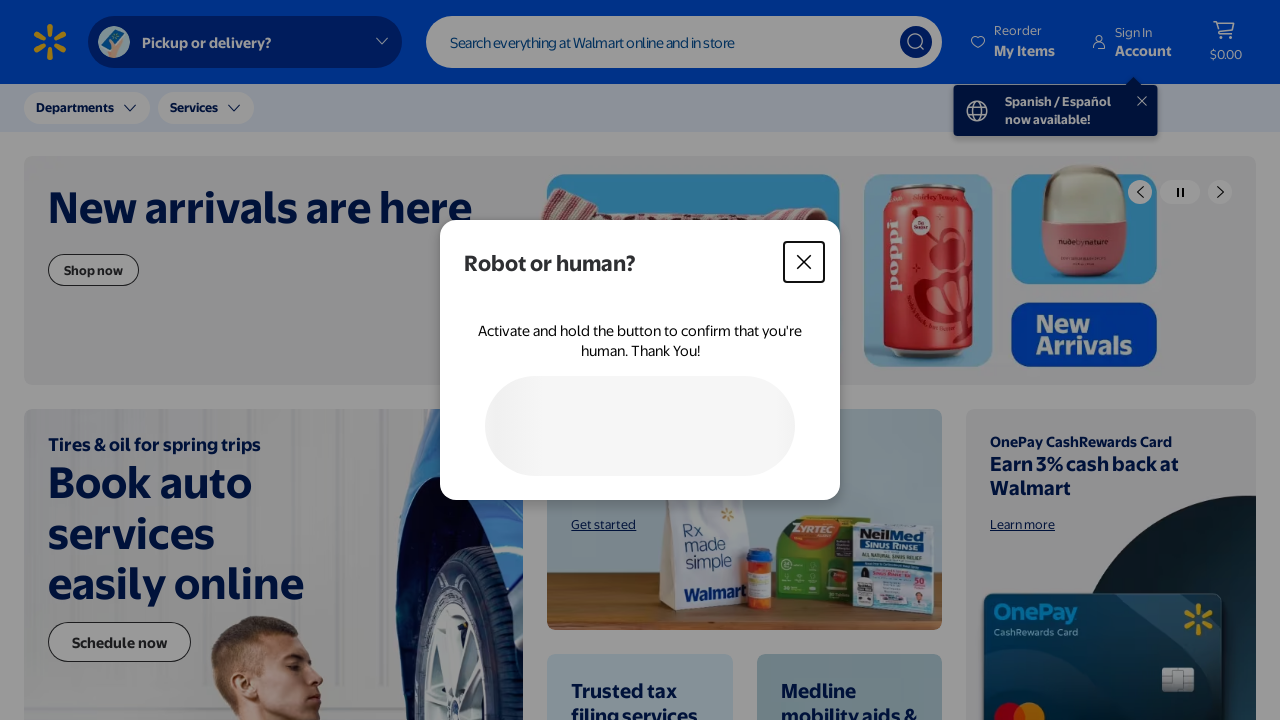

Verified body element is present on Walmart homepage
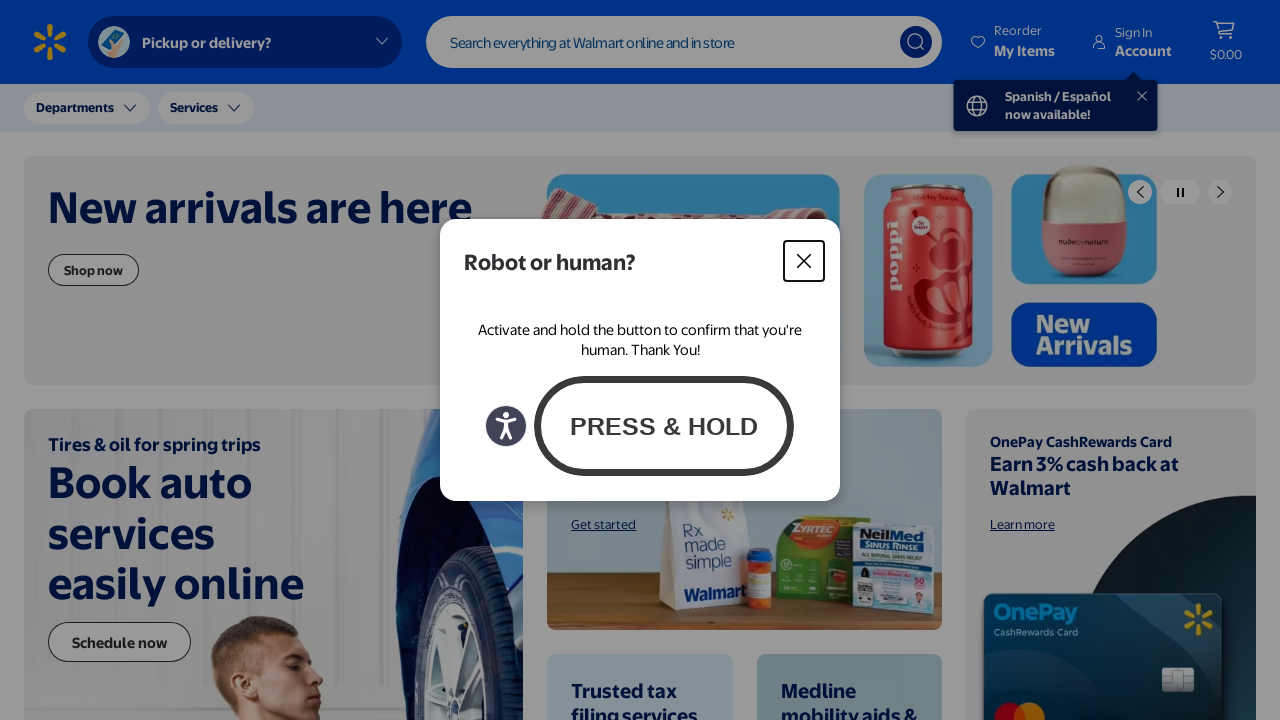

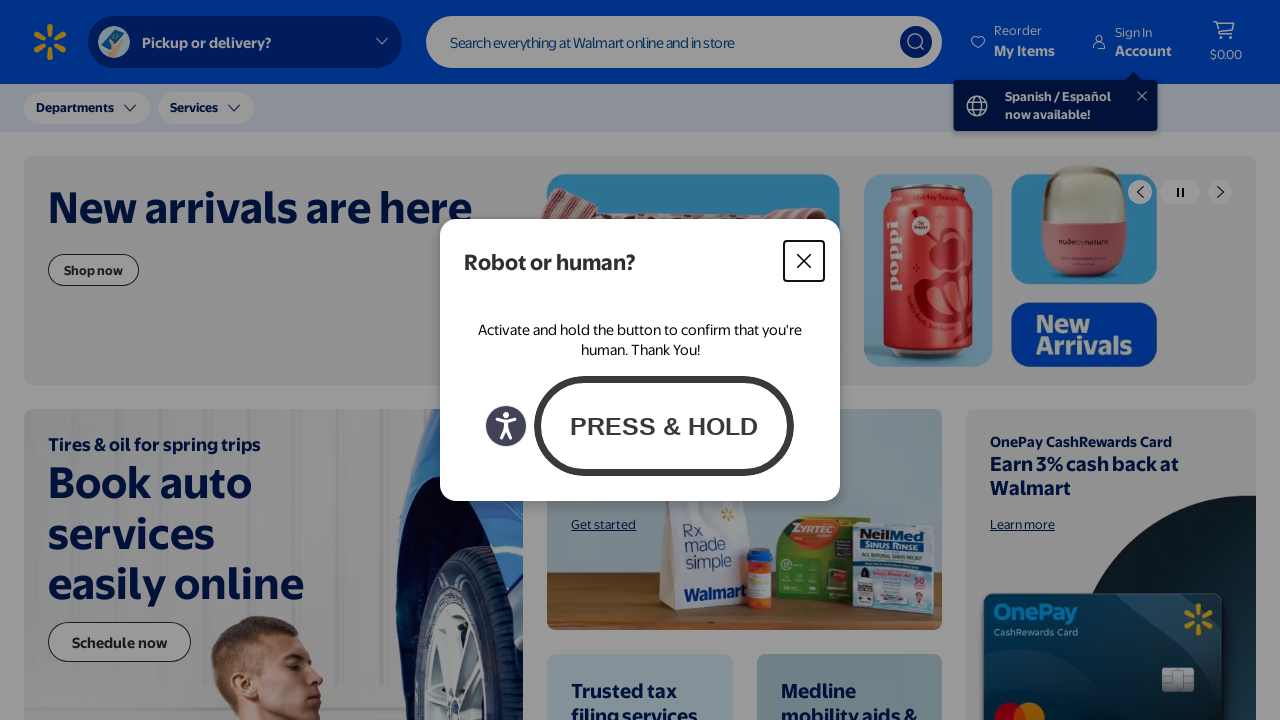